Solves a math captcha by extracting a value from an element attribute, calculating the result, and submitting the form with checkboxes

Starting URL: http://suninjuly.github.io/get_attribute.html

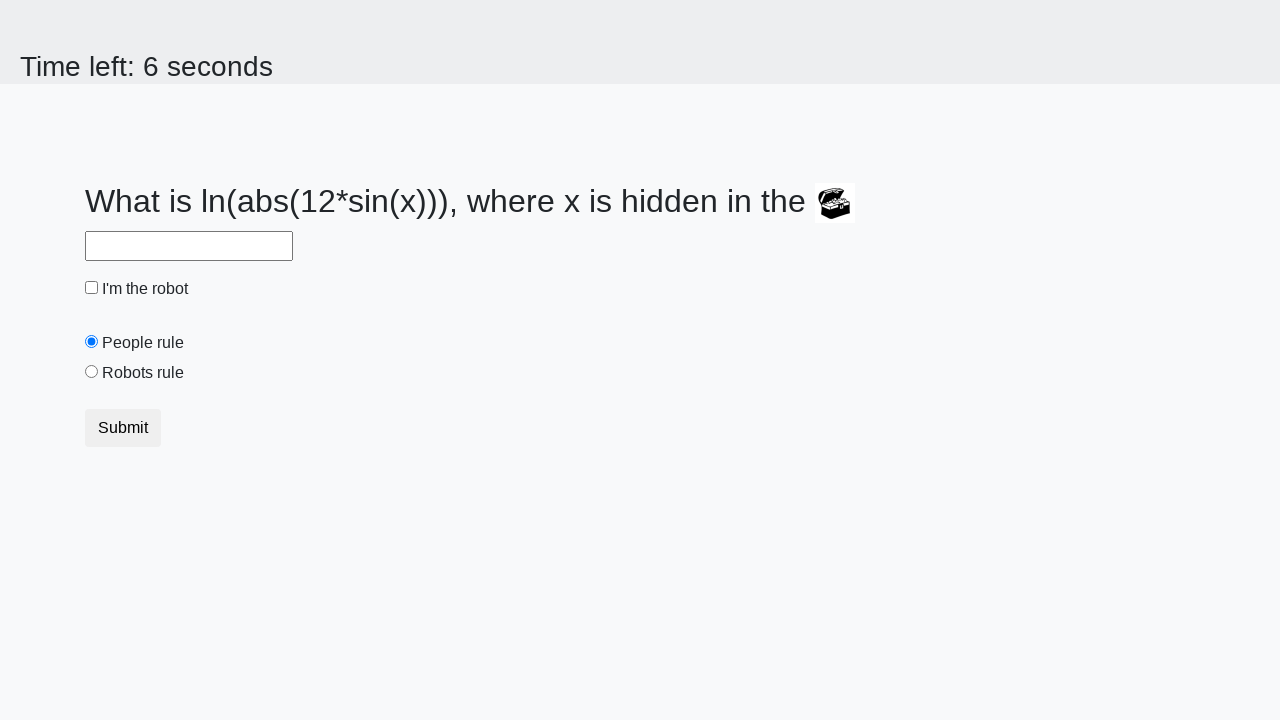

Located treasure element with valuex attribute
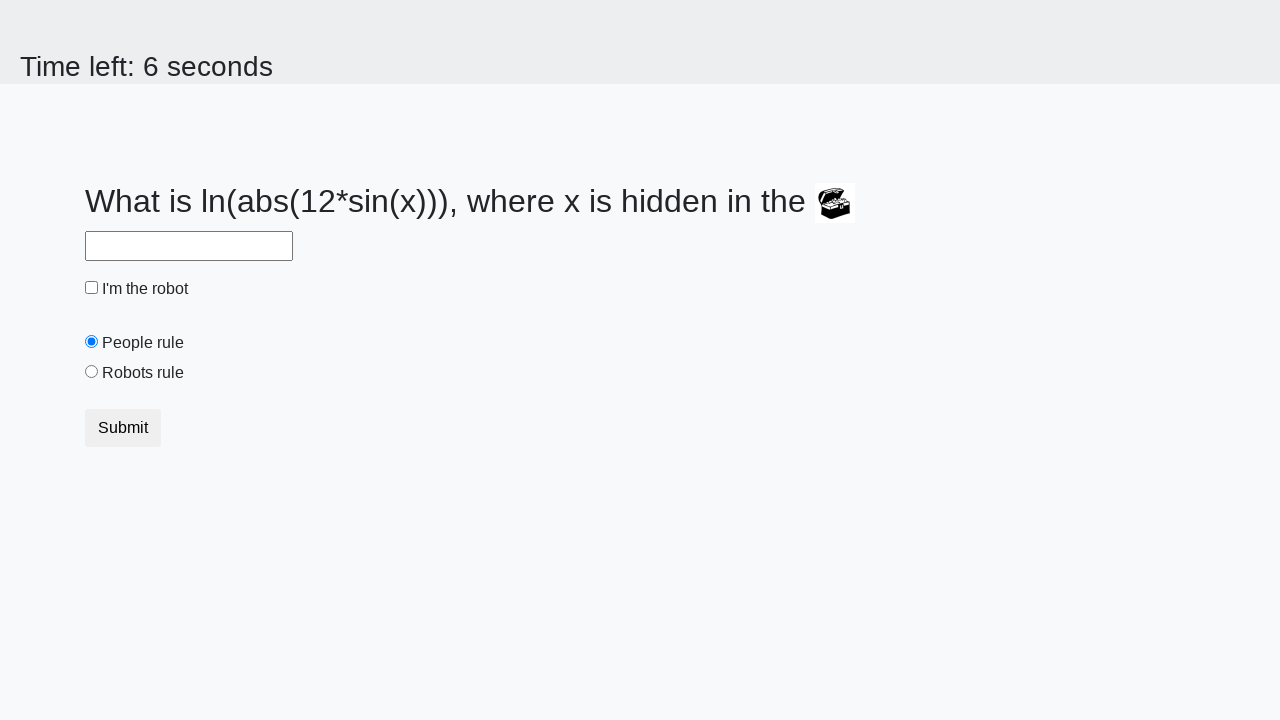

Extracted valuex attribute value: 537
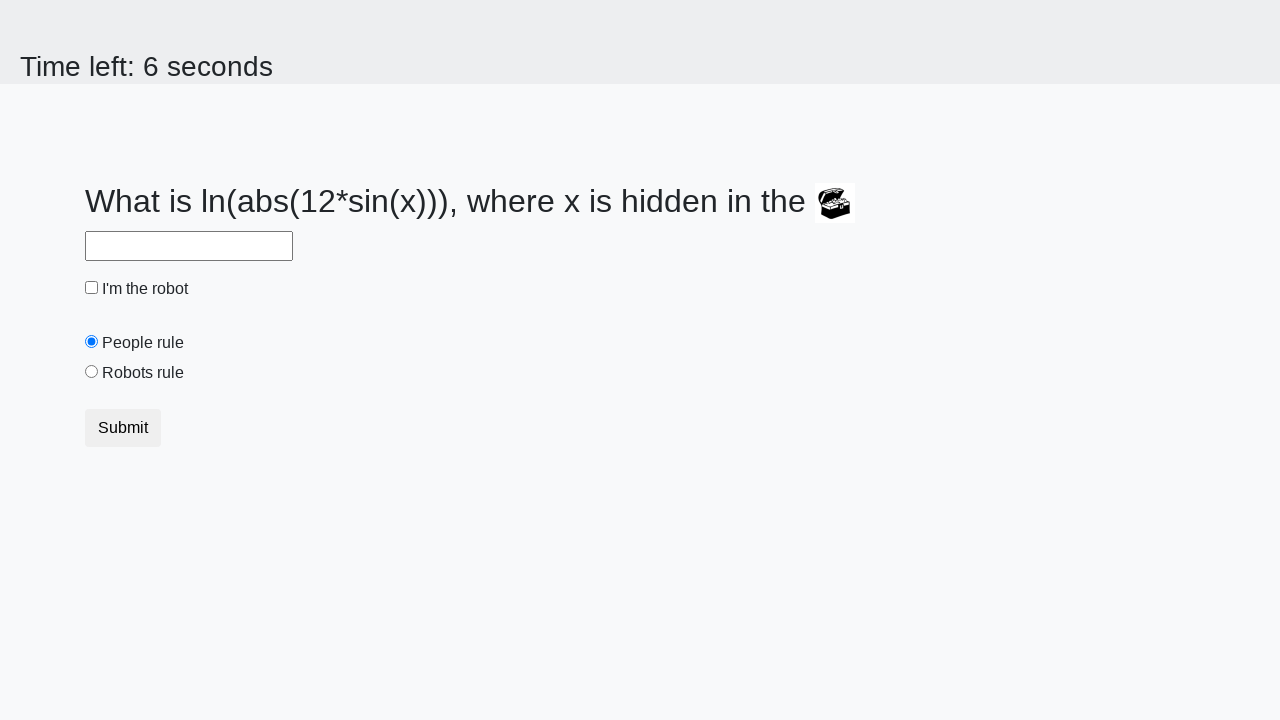

Calculated math captcha result: 0.9278315534022061
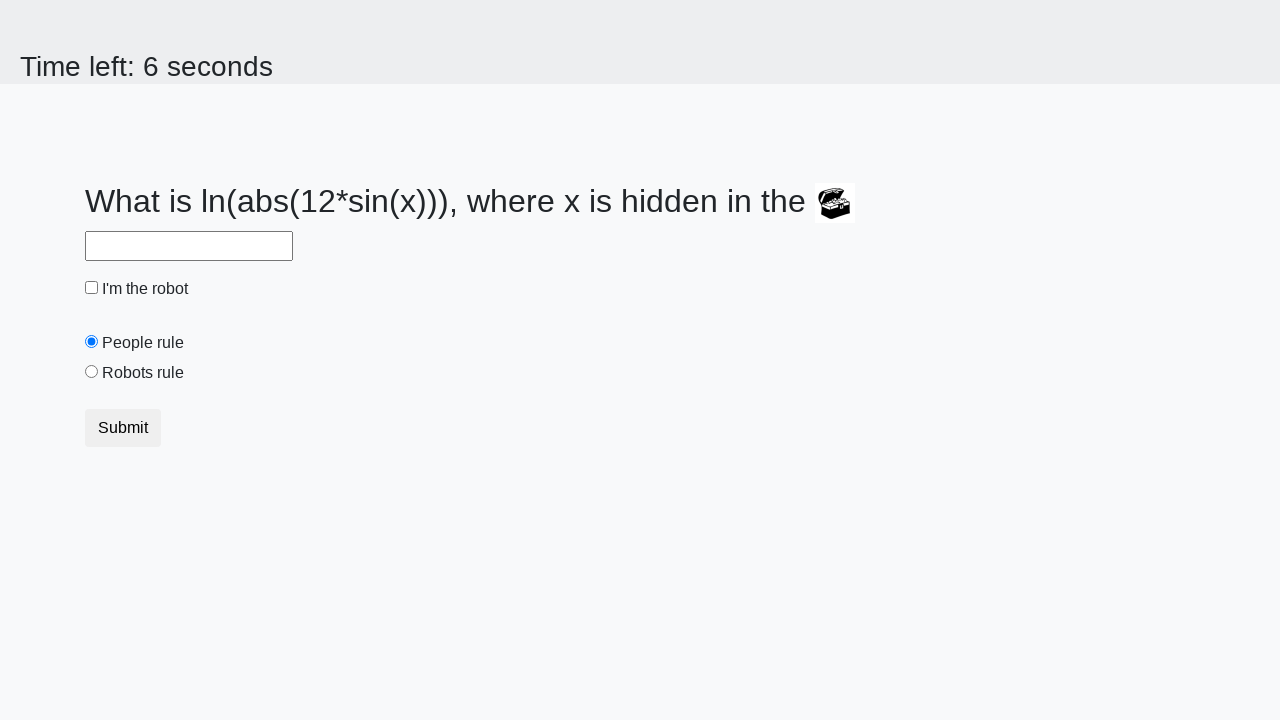

Filled answer field with calculated result on #answer
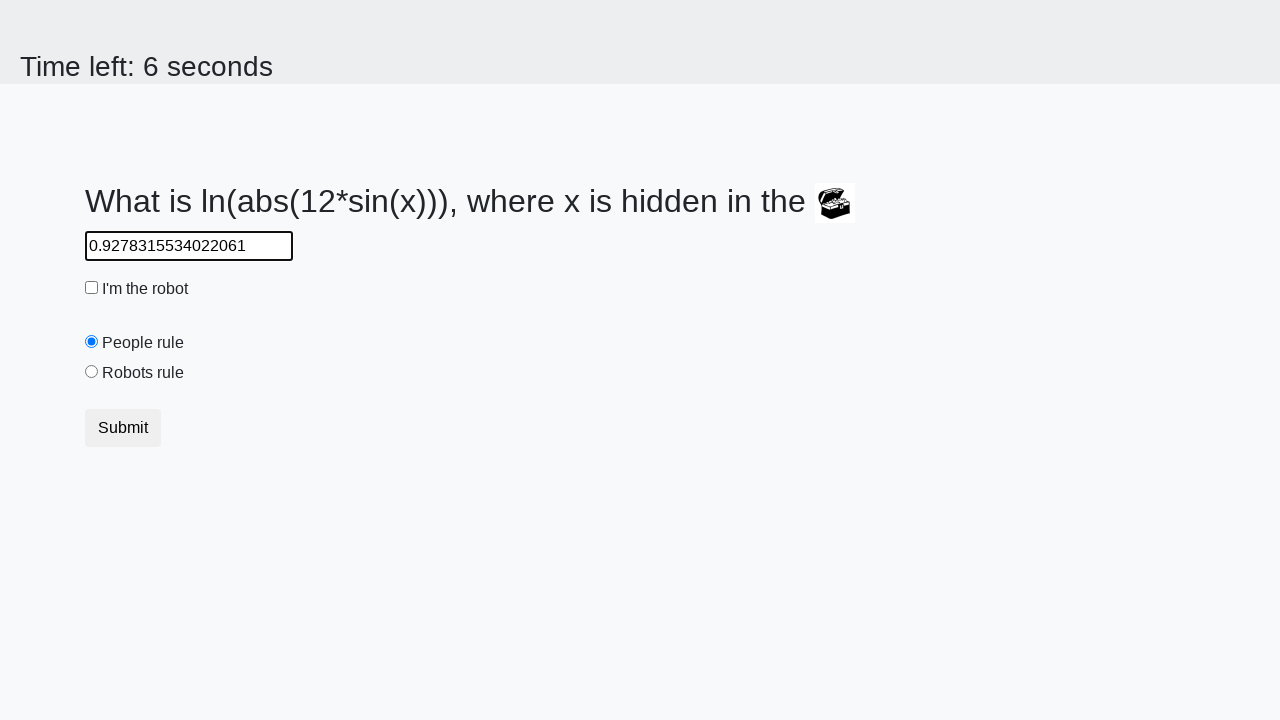

Clicked robot checkbox at (92, 288) on #robotCheckbox
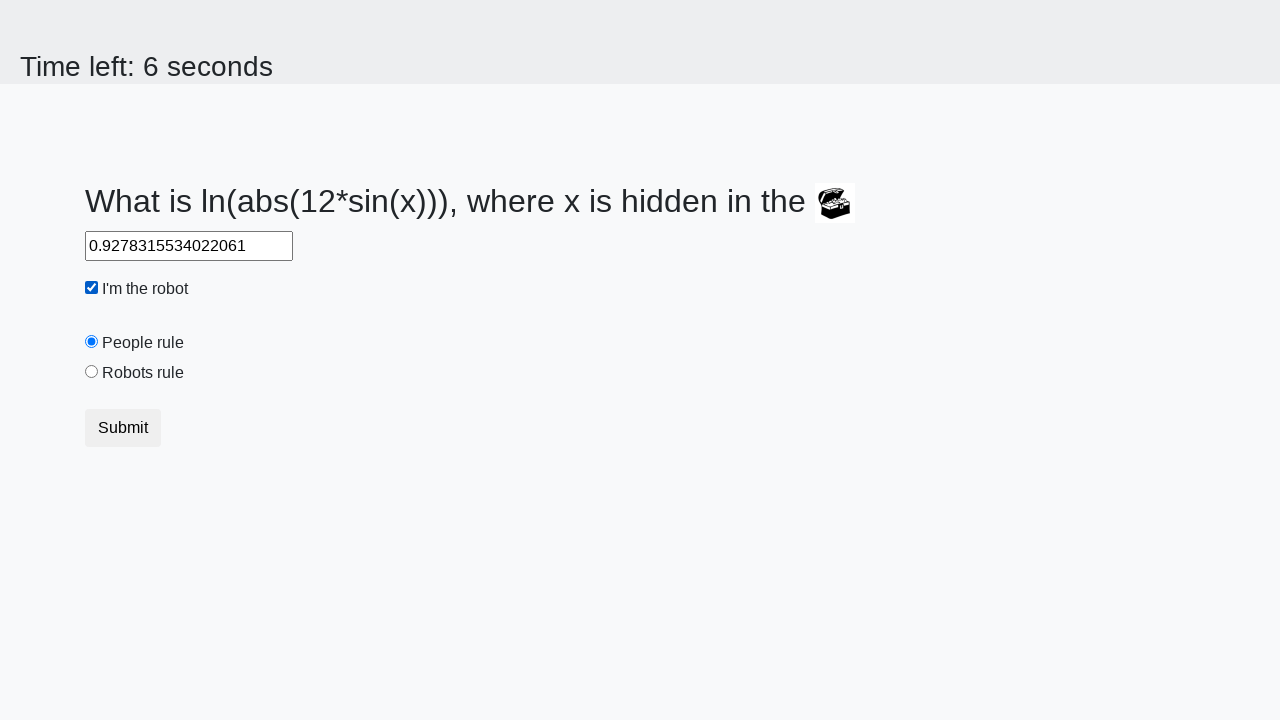

Clicked robots rule radio button at (92, 372) on #robotsRule
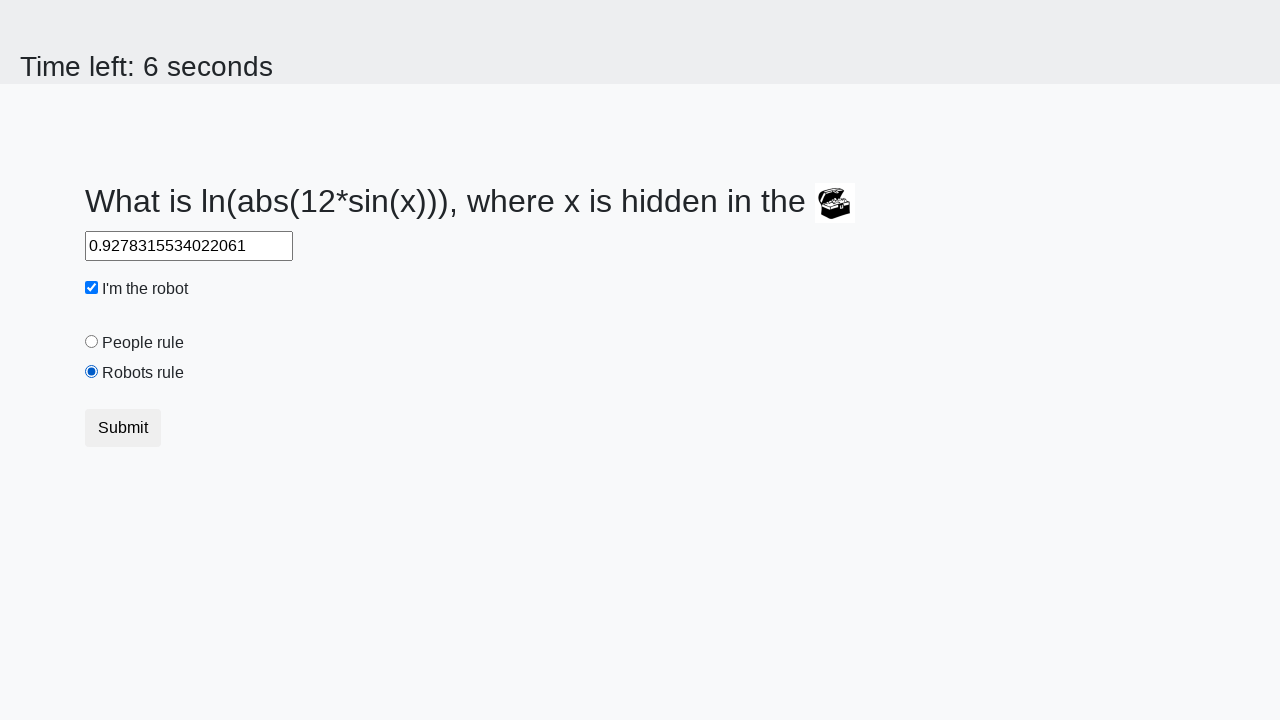

Submitted the form at (123, 428) on .btn.btn-default
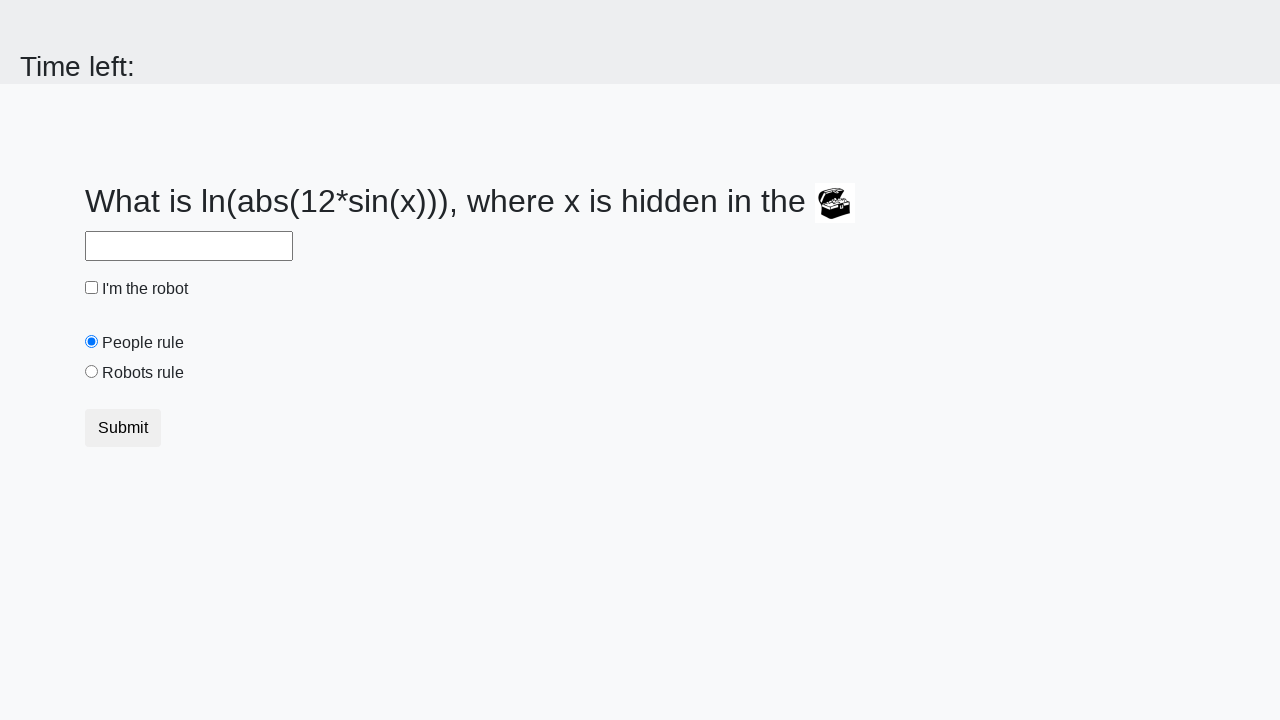

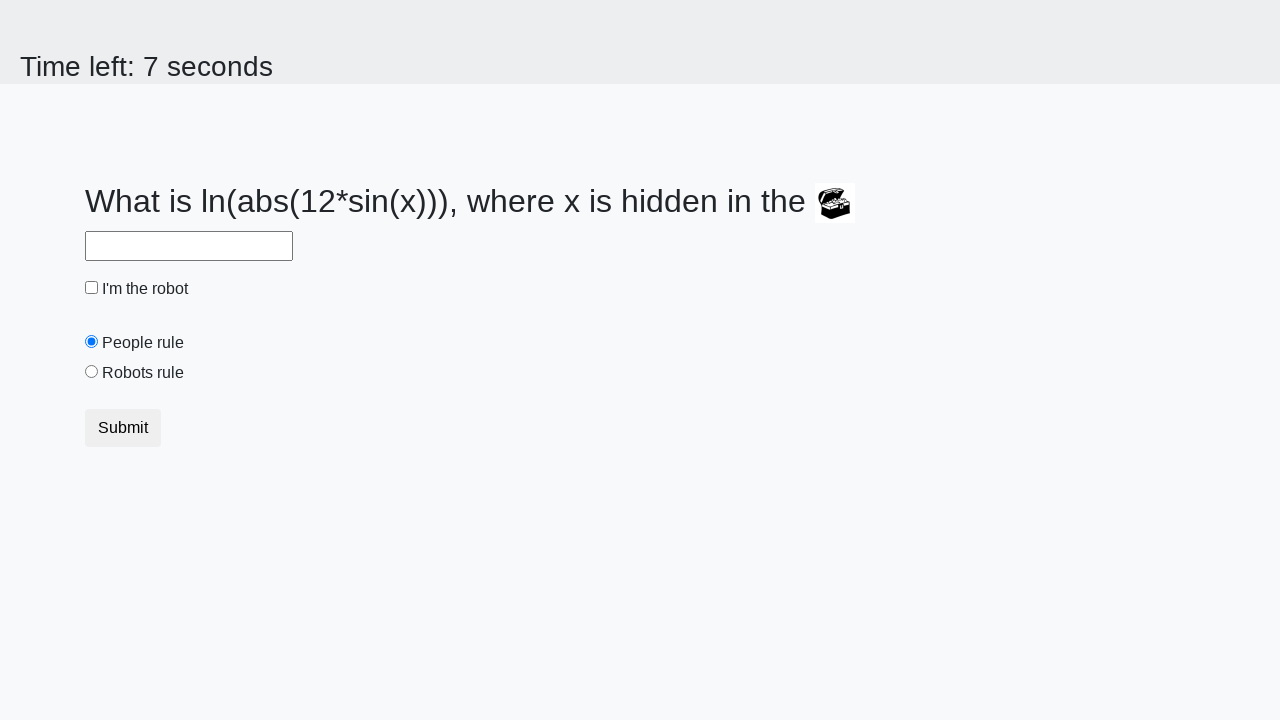